Tests the complete e-commerce flow on DemoBlaze: selecting a product (Samsung Galaxy S6), adding it to cart, navigating to cart, placing an order by filling in customer and payment details, and completing the purchase.

Starting URL: https://www.demoblaze.com/index.html

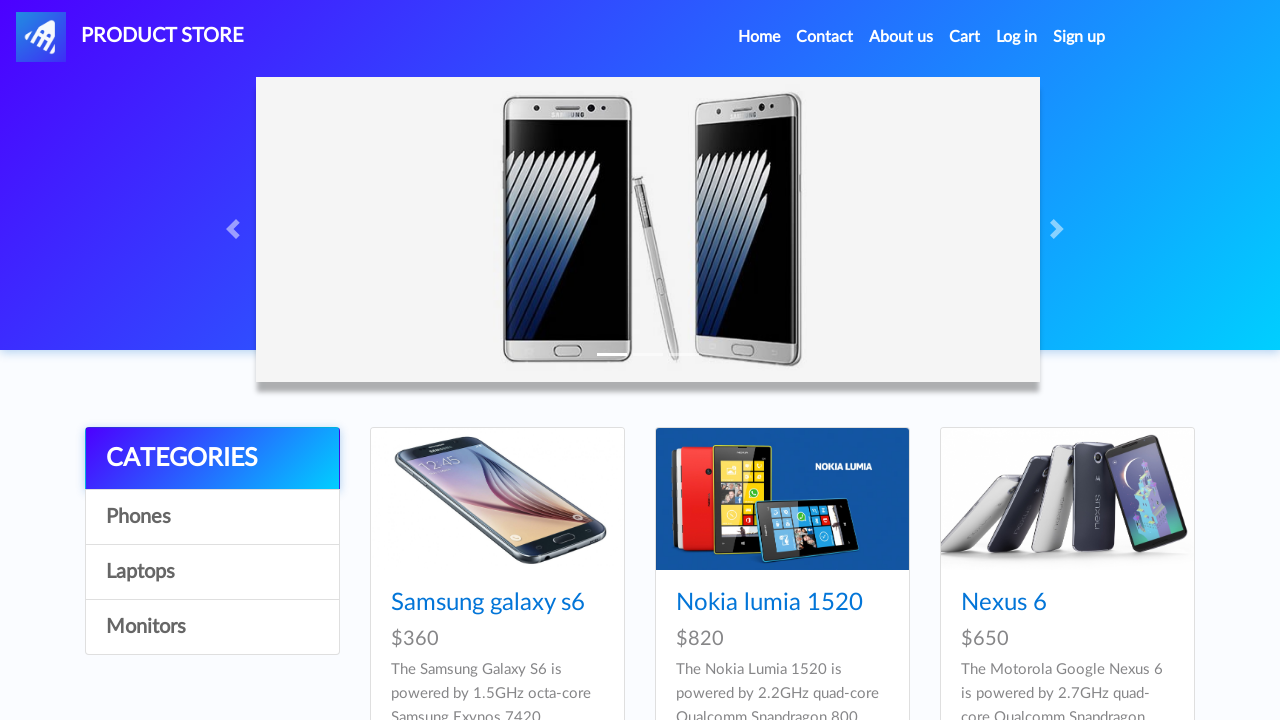

Clicked on Samsung Galaxy S6 product at (488, 603) on xpath=//a[normalize-space()='Samsung galaxy s6']
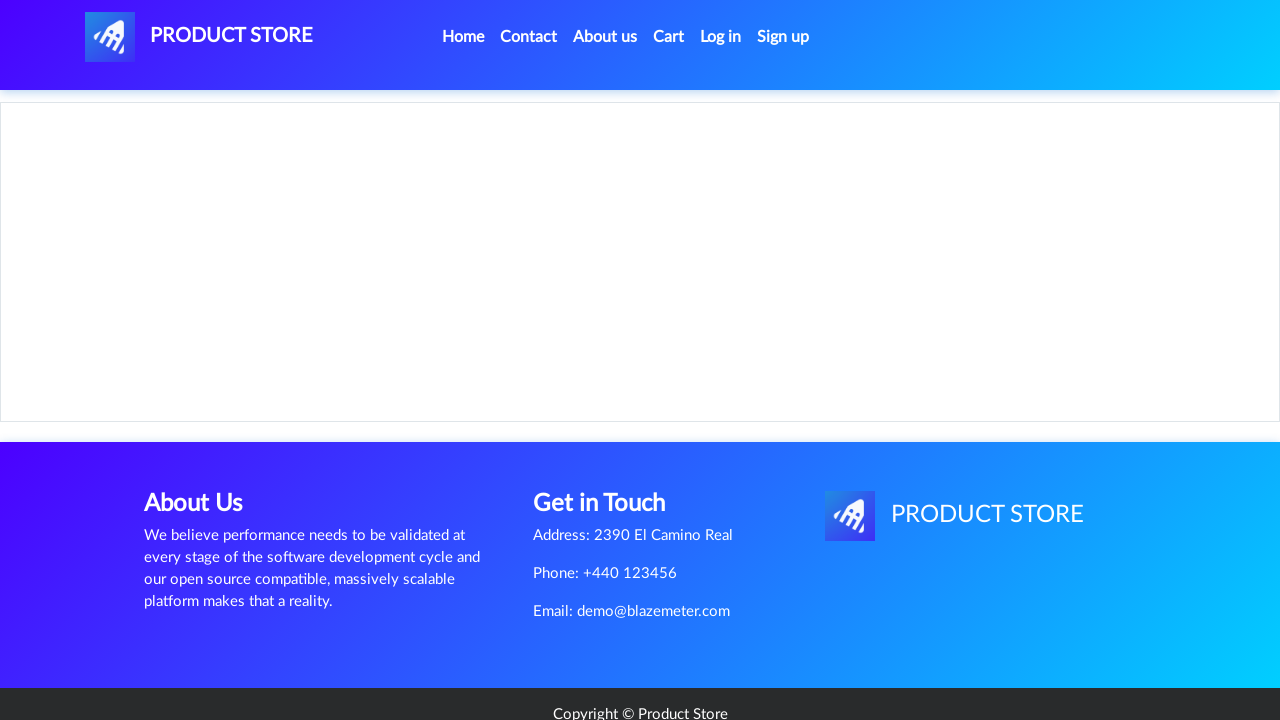

Product page loaded
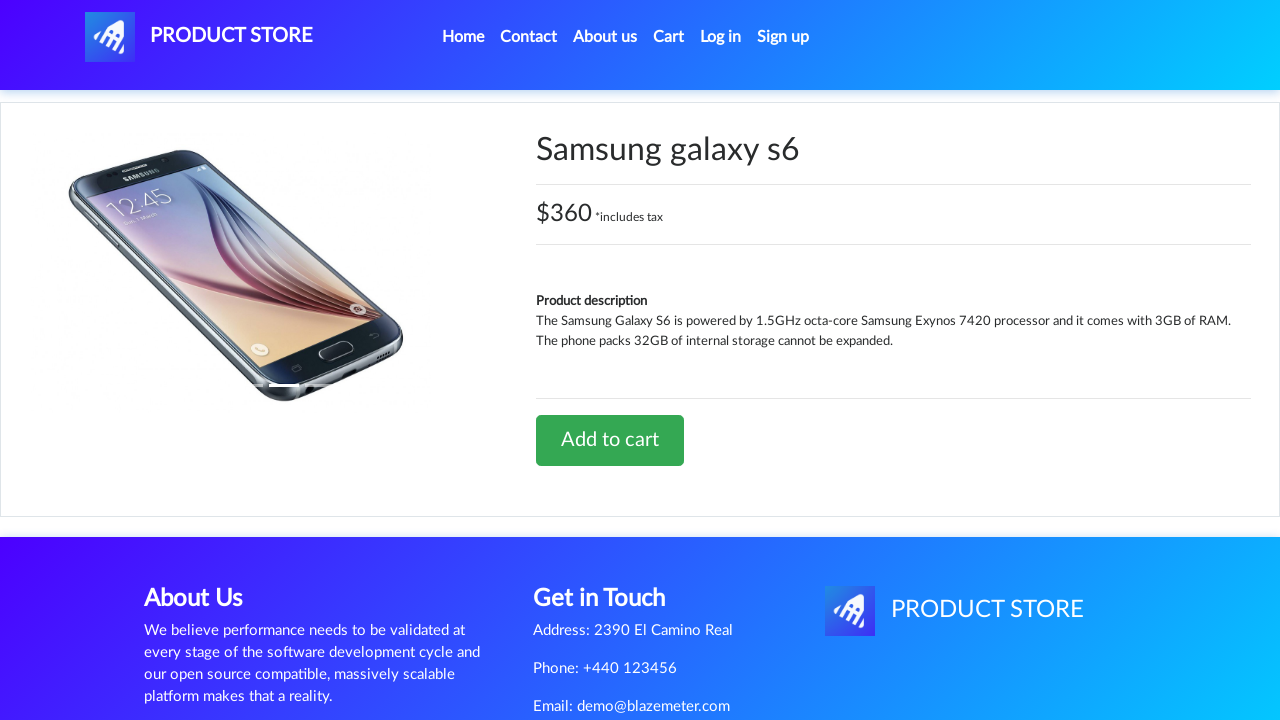

Clicked Add to cart button at (610, 440) on xpath=//a[normalize-space()='Add to cart']
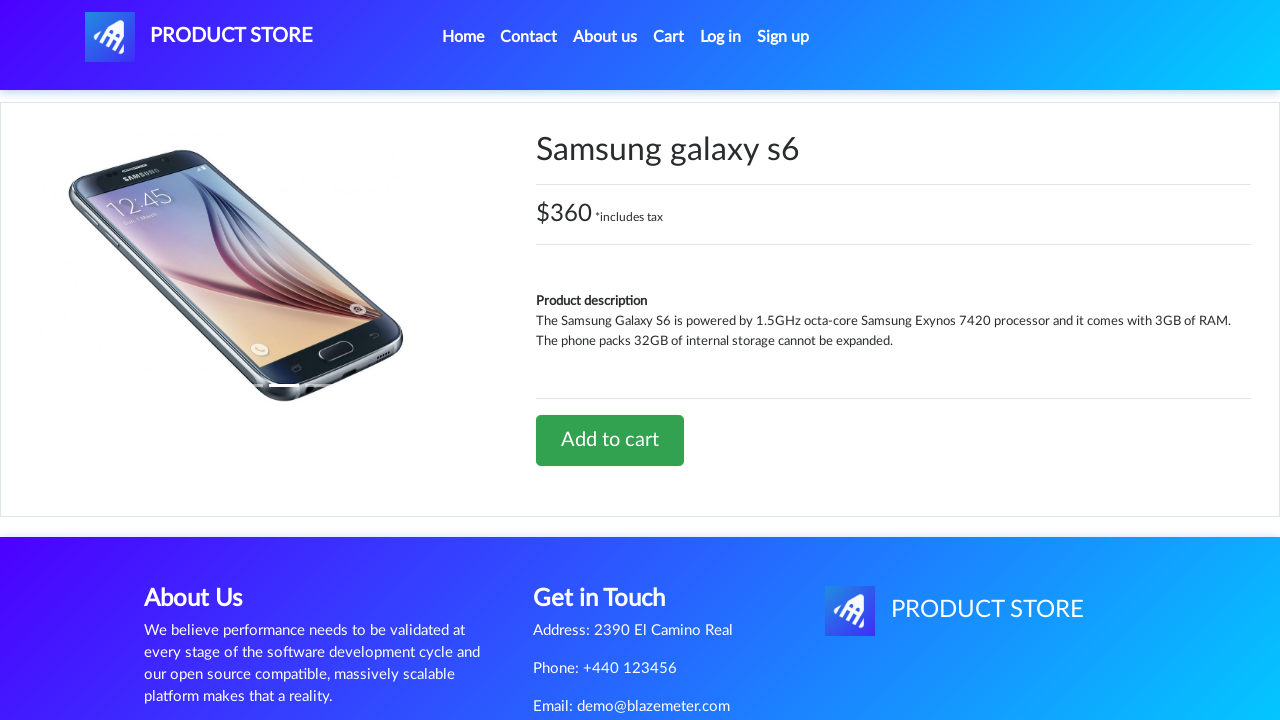

Accepted alert popup confirming product added to cart
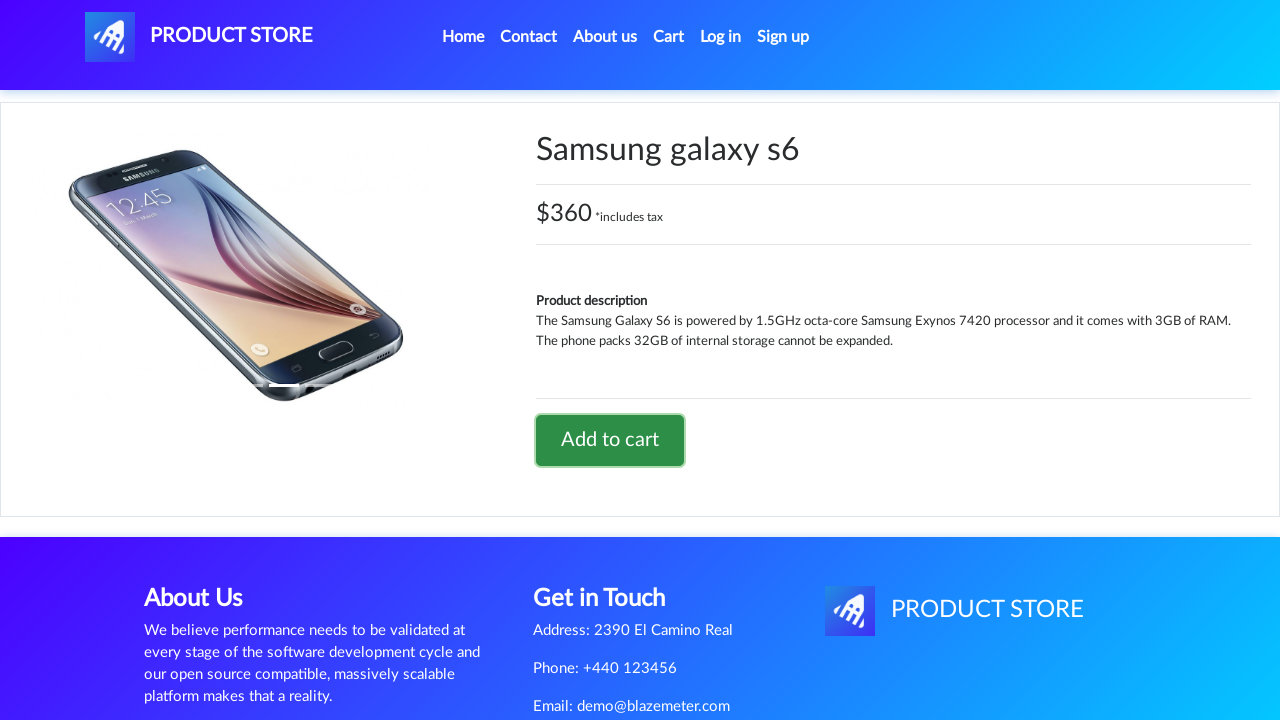

Clicked Home link to navigate back to home page at (463, 37) on xpath=//li[@class='nav-item active']//a[@class='nav-link']
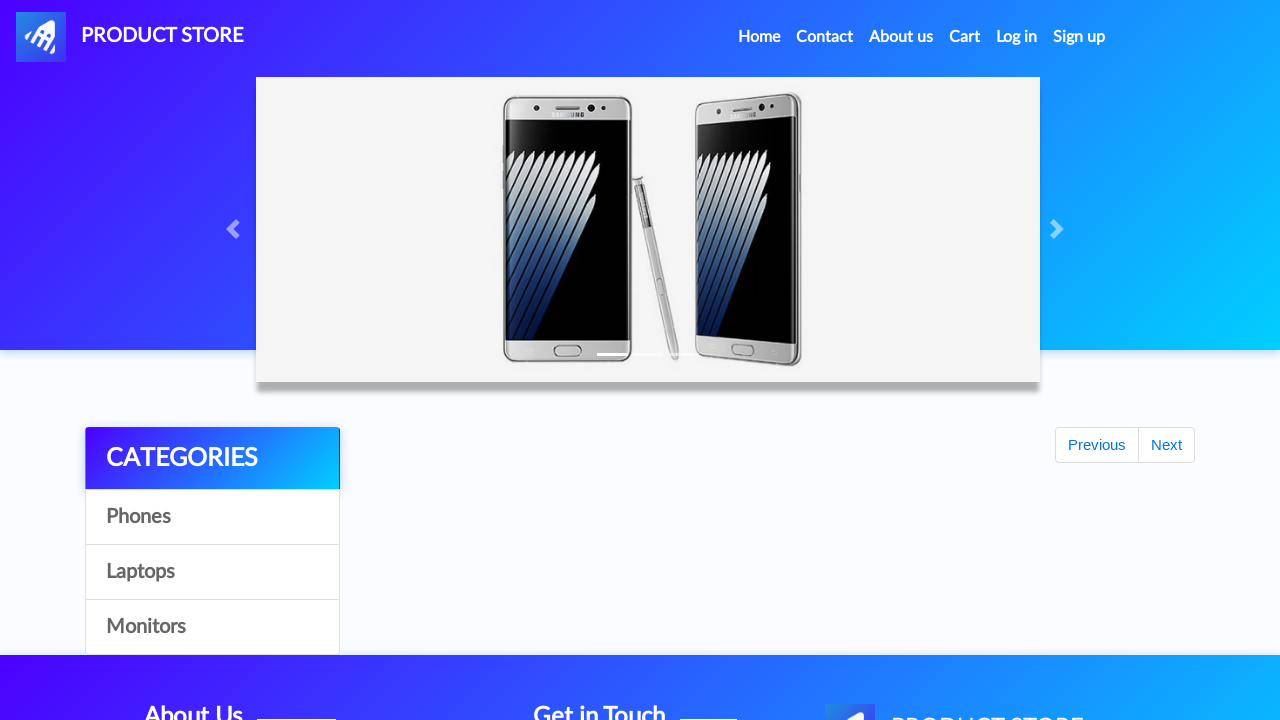

Home page loaded
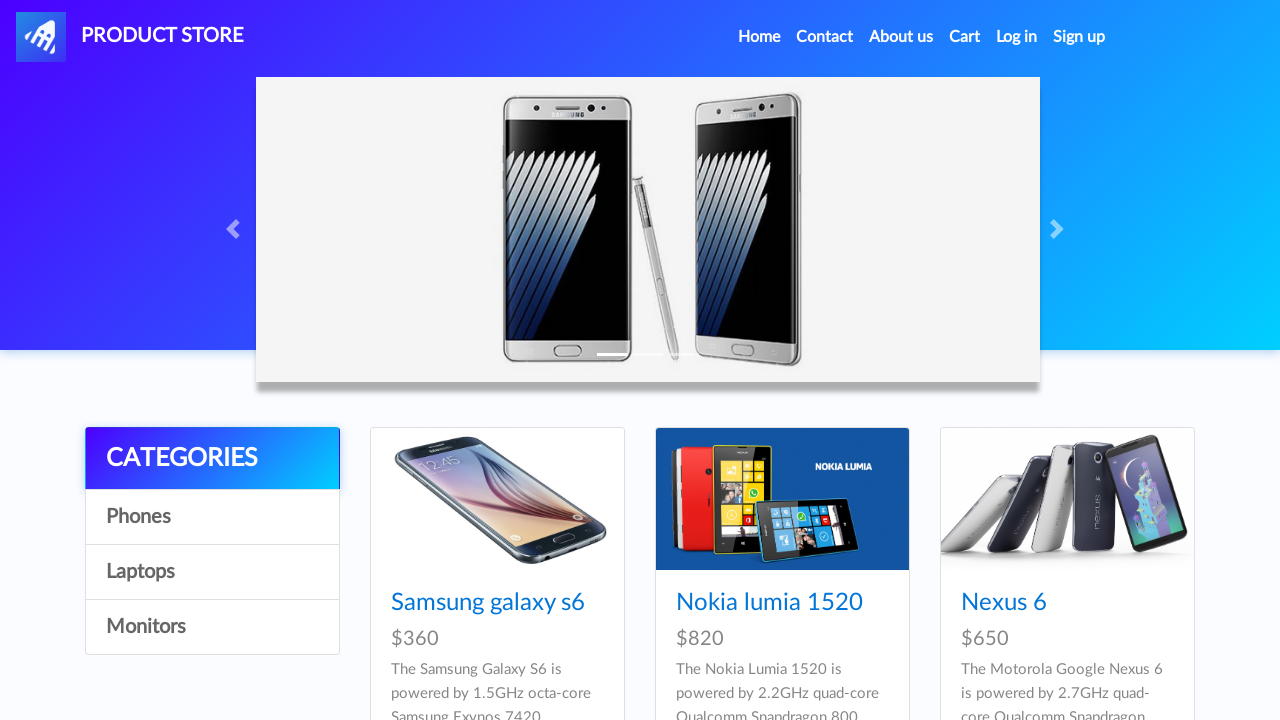

Clicked Cart link to view shopping cart at (965, 37) on xpath=//a[normalize-space()='Cart']
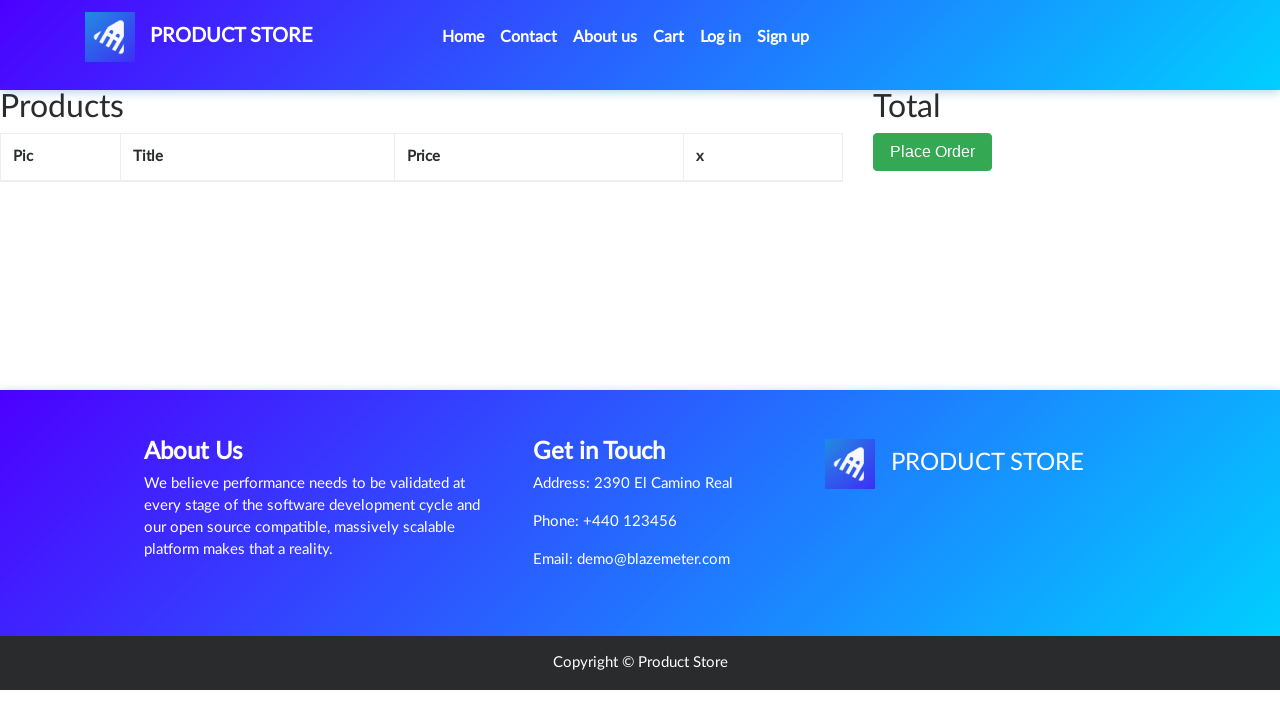

Cart page loaded with Samsung Galaxy S6 product
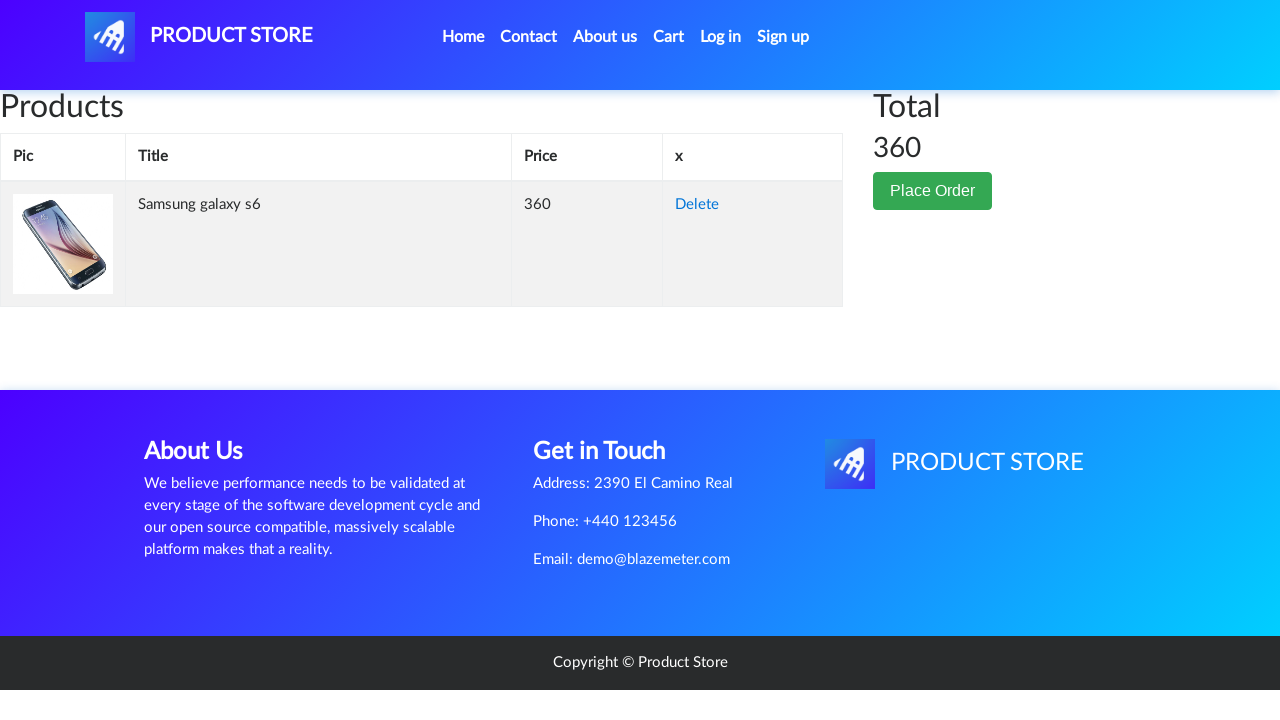

Clicked Place Order button at (933, 191) on xpath=//button[normalize-space()='Place Order']
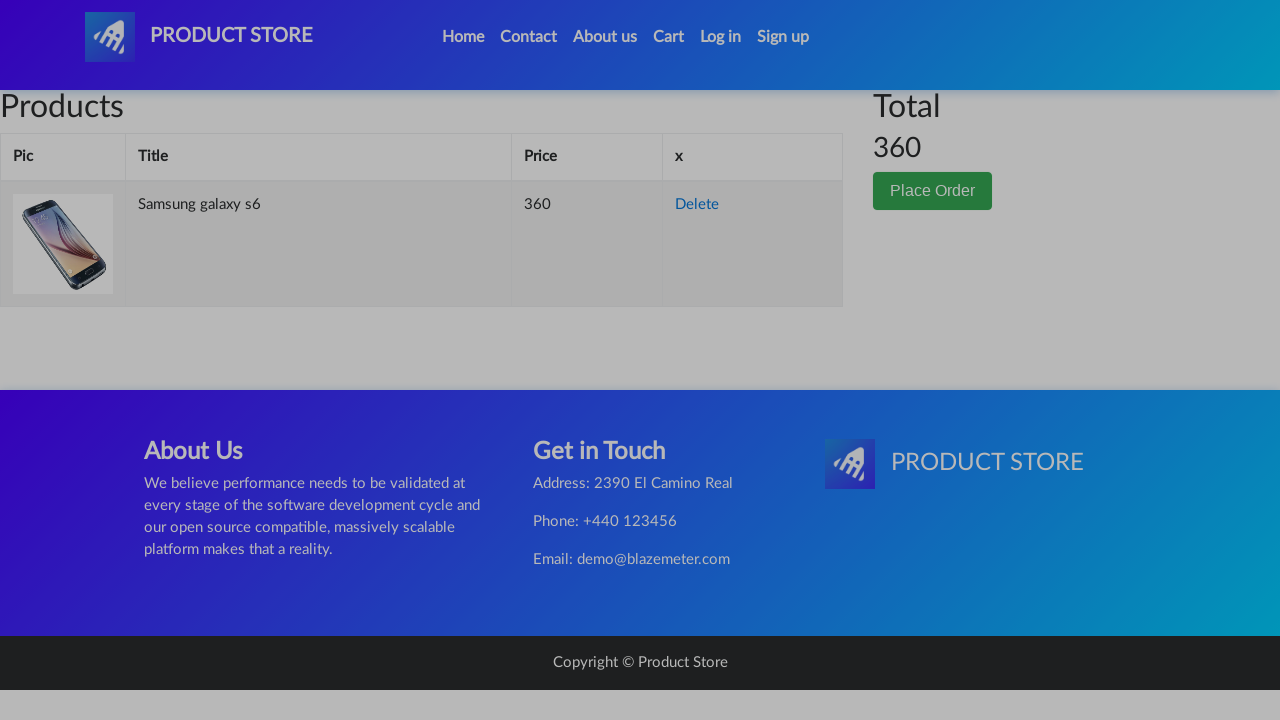

Order form modal appeared with customer details fields
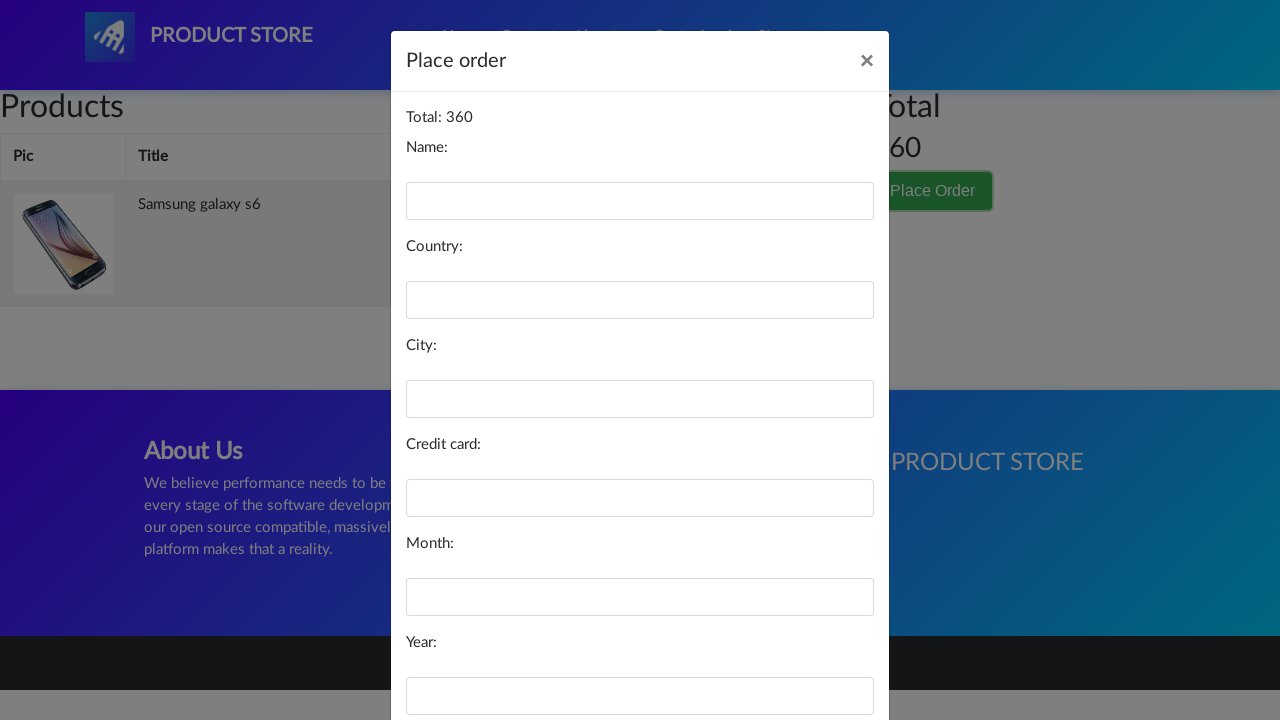

Filled in customer name: smith on #name
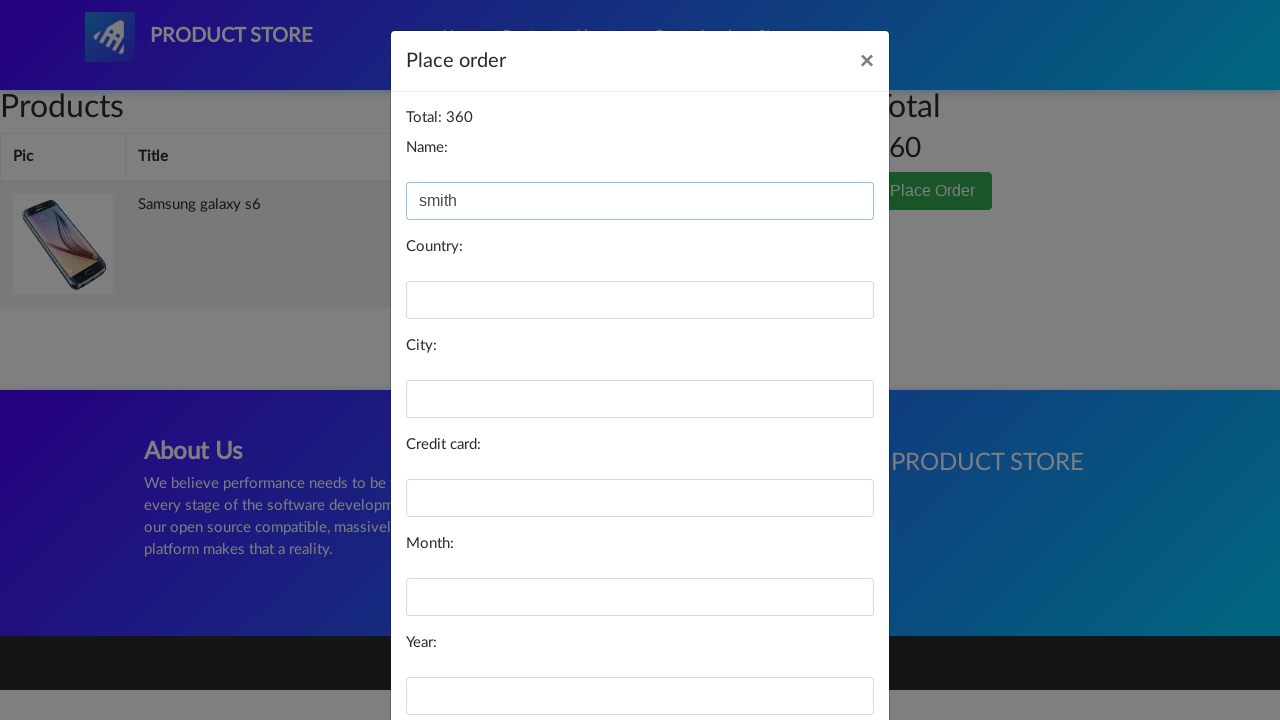

Filled in country: India on #country
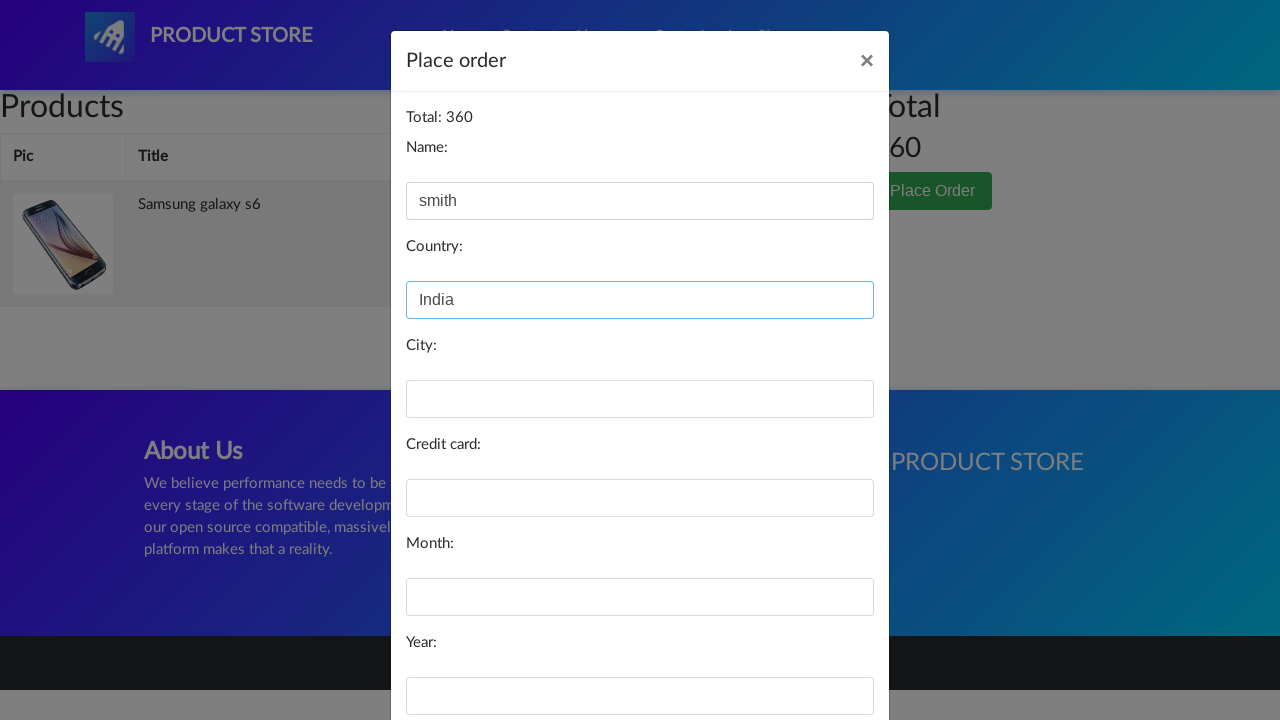

Filled in city: Hyderabad on #city
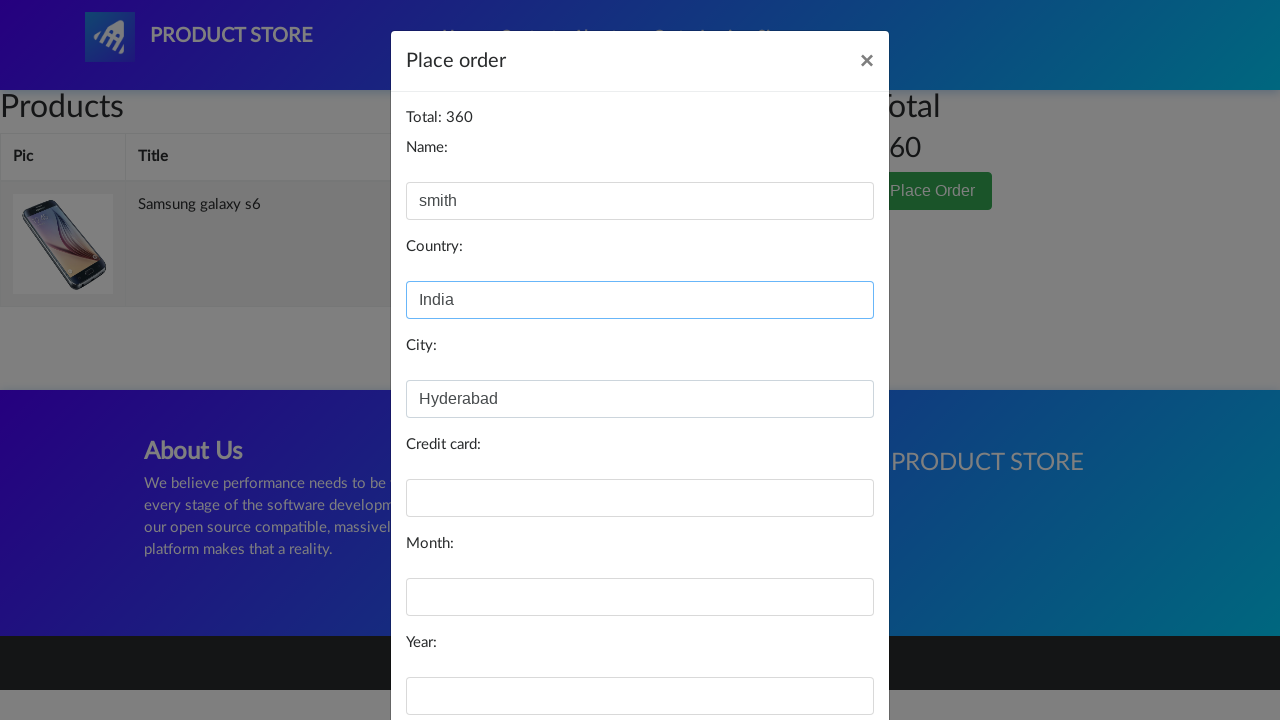

Filled in credit card number on #card
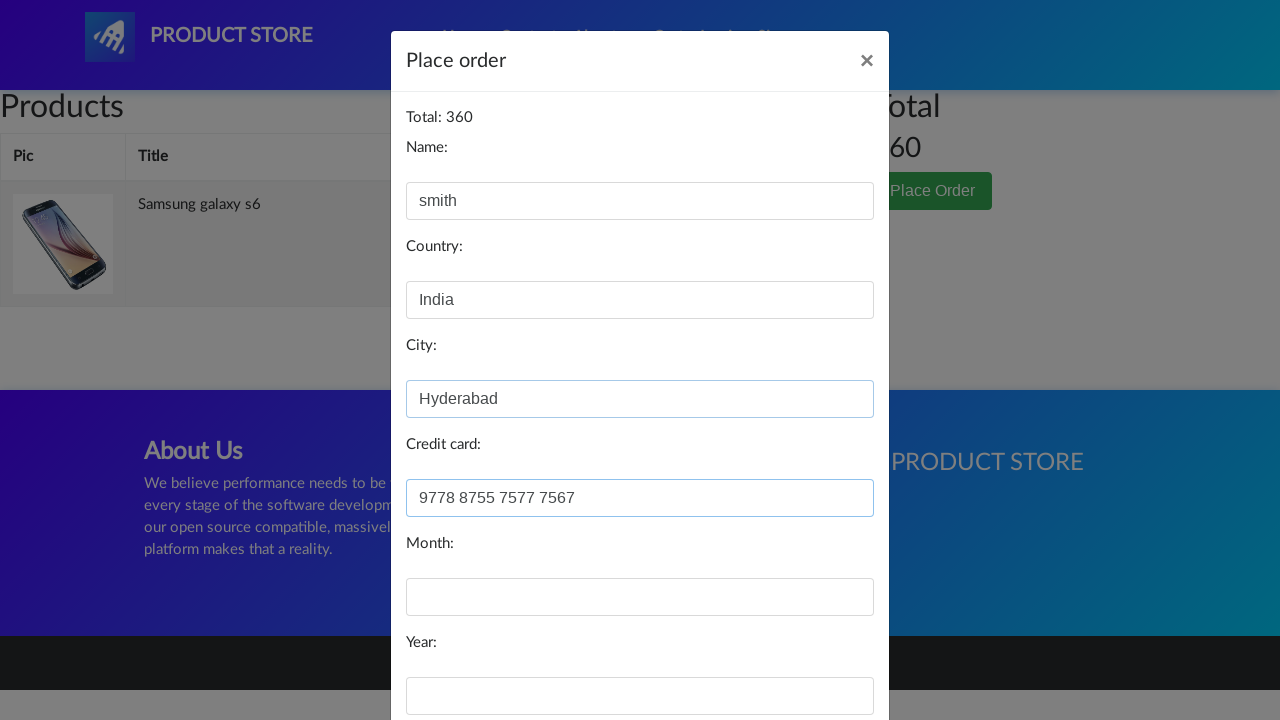

Filled in expiry month: April on #month
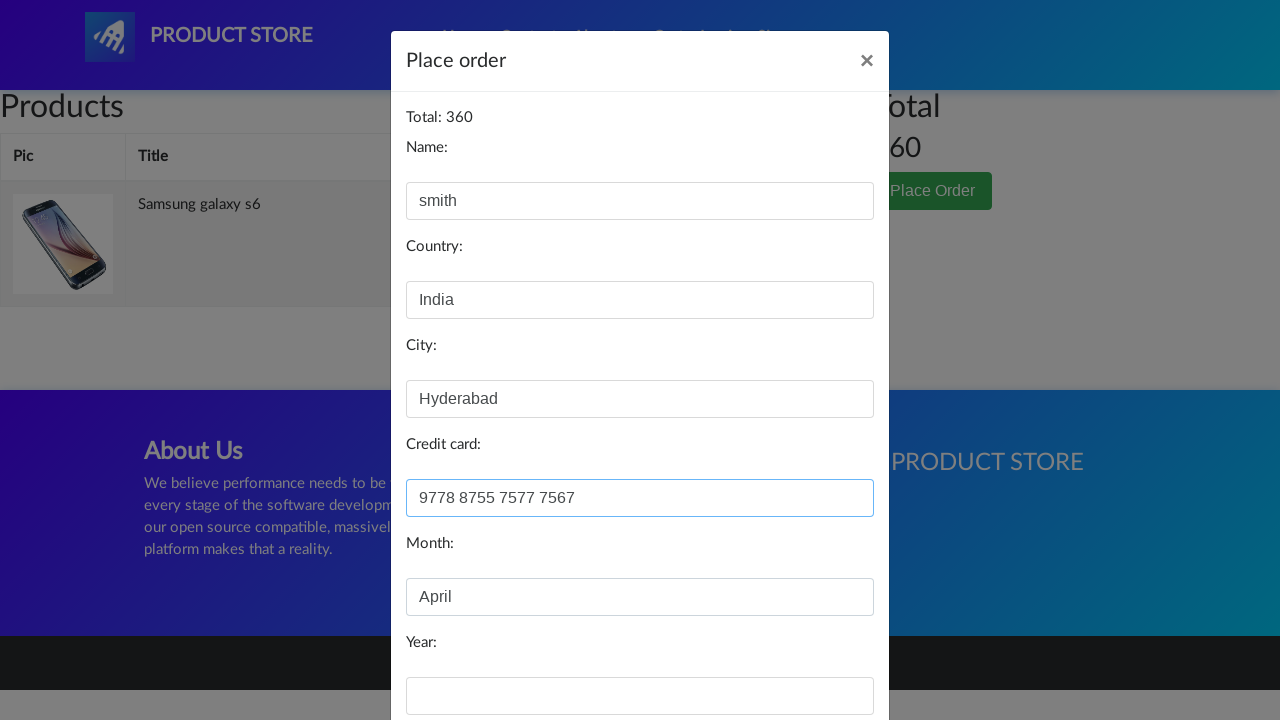

Filled in expiry year: 2022 on #year
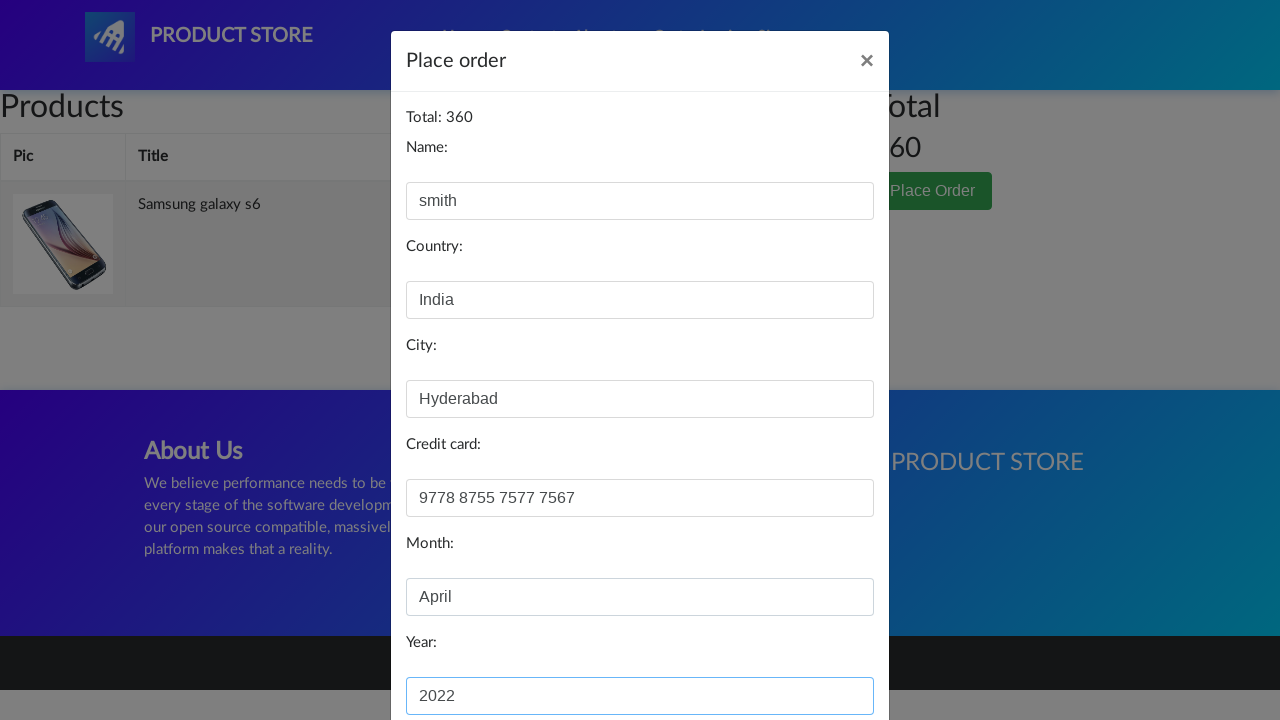

Clicked Purchase button to complete payment at (823, 655) on xpath=//button[normalize-space()='Purchase']
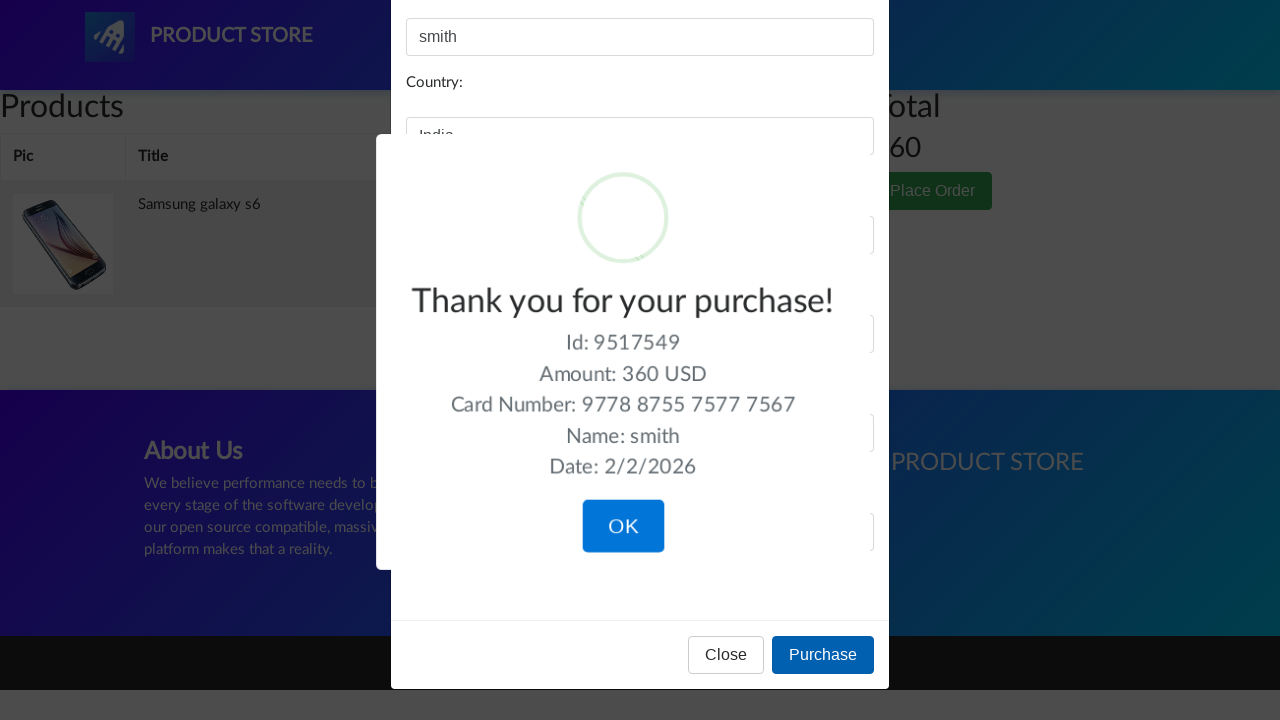

Purchase confirmation modal appeared
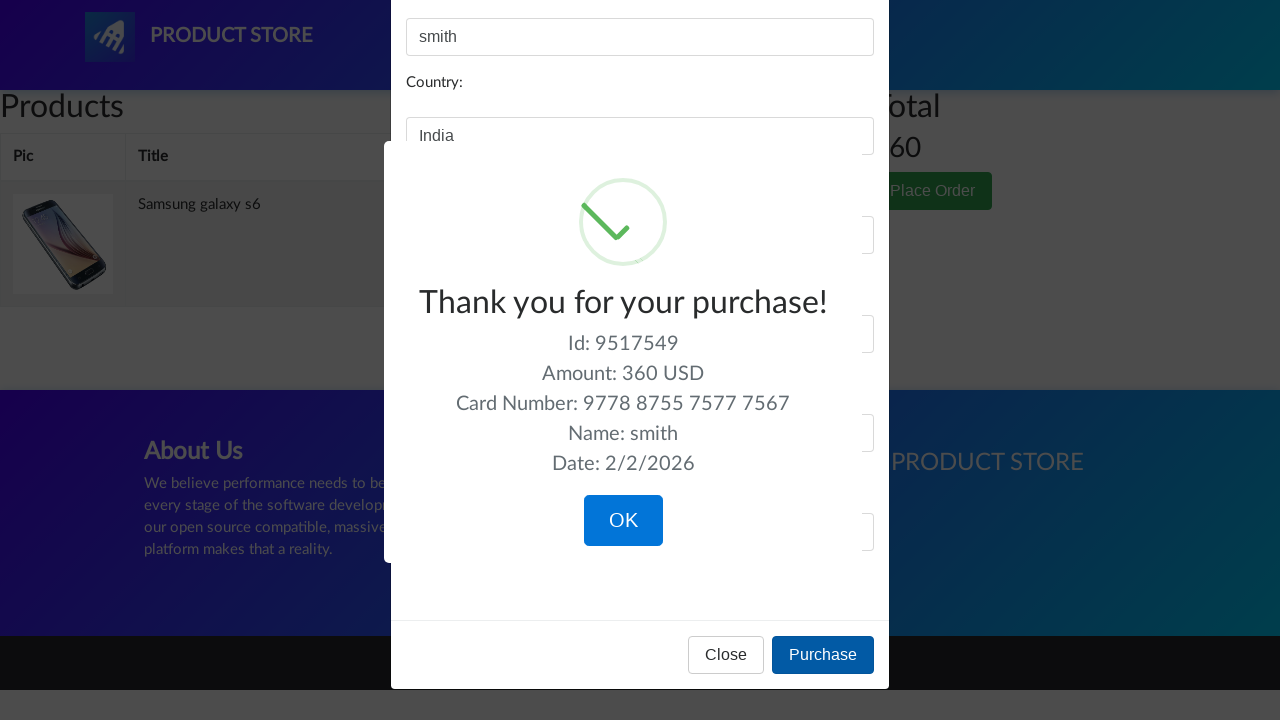

Clicked OK button to confirm purchase completion at (623, 521) on xpath=//button[normalize-space()='OK']
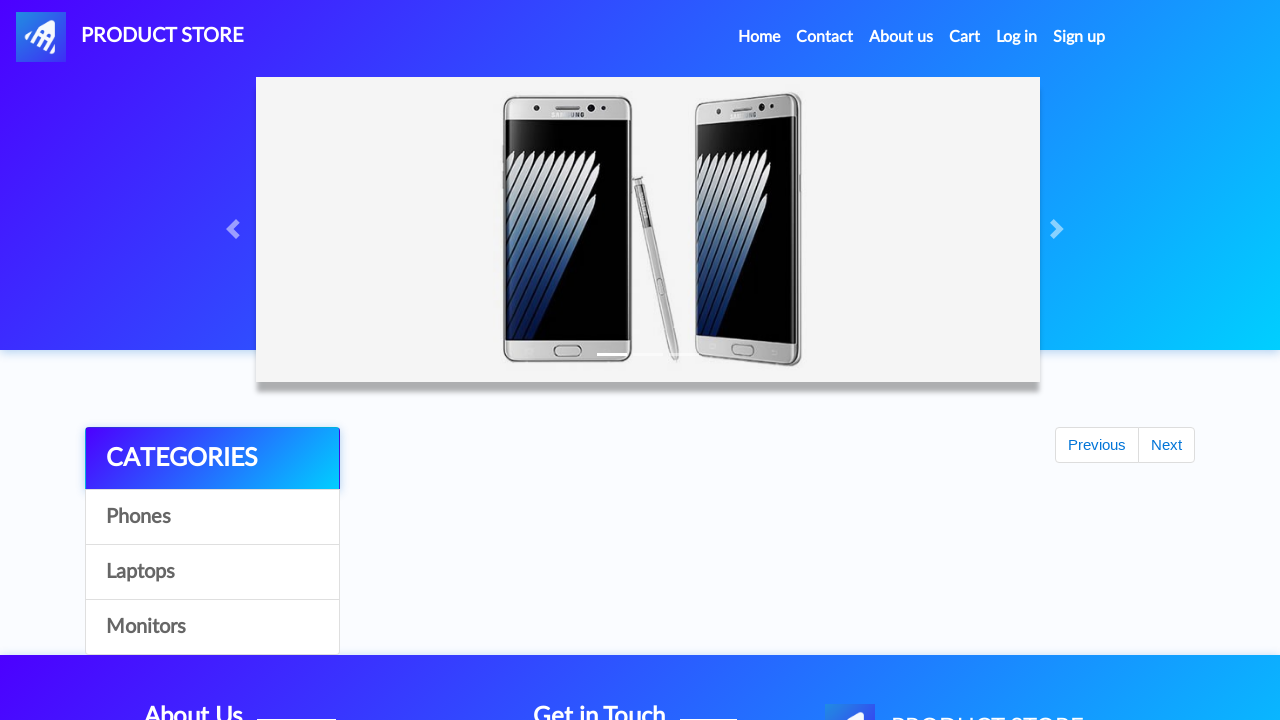

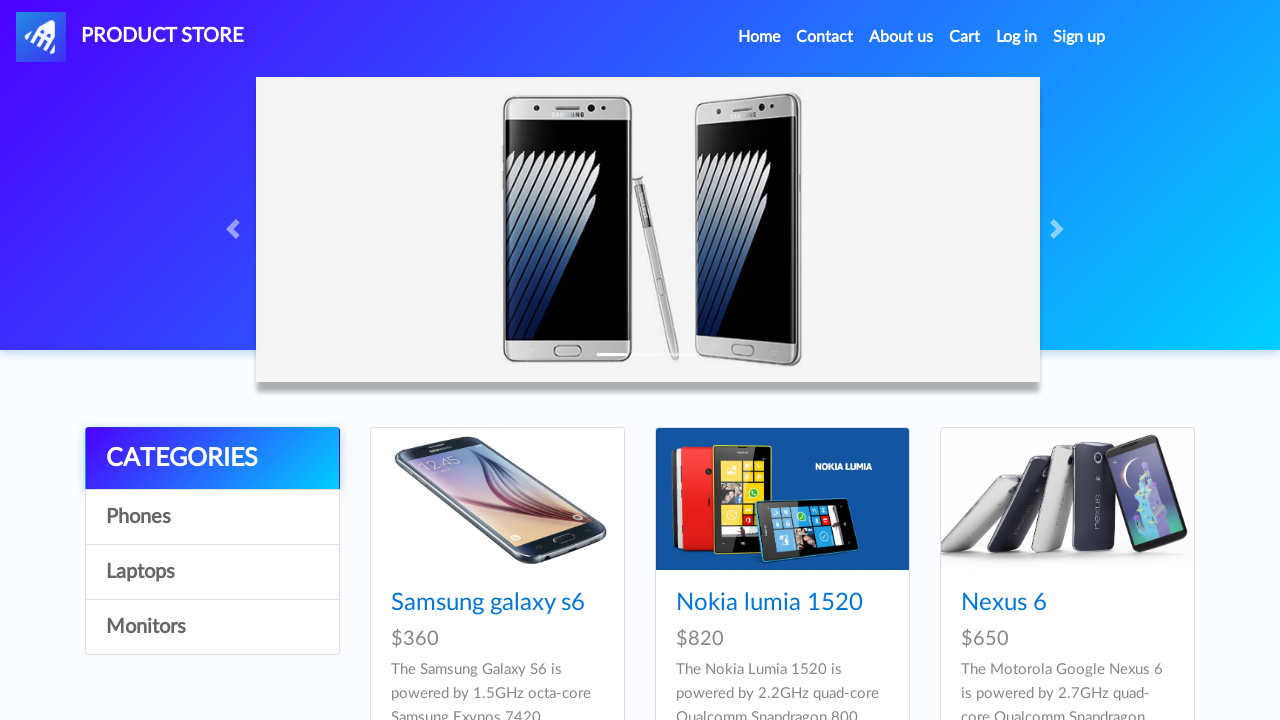